Tests dismissing a JavaScript confirm alert by clicking a button that triggers the confirm dialog, dismissing it, and verifying the cancel result message.

Starting URL: https://automationfc.github.io/basic-form/index.html

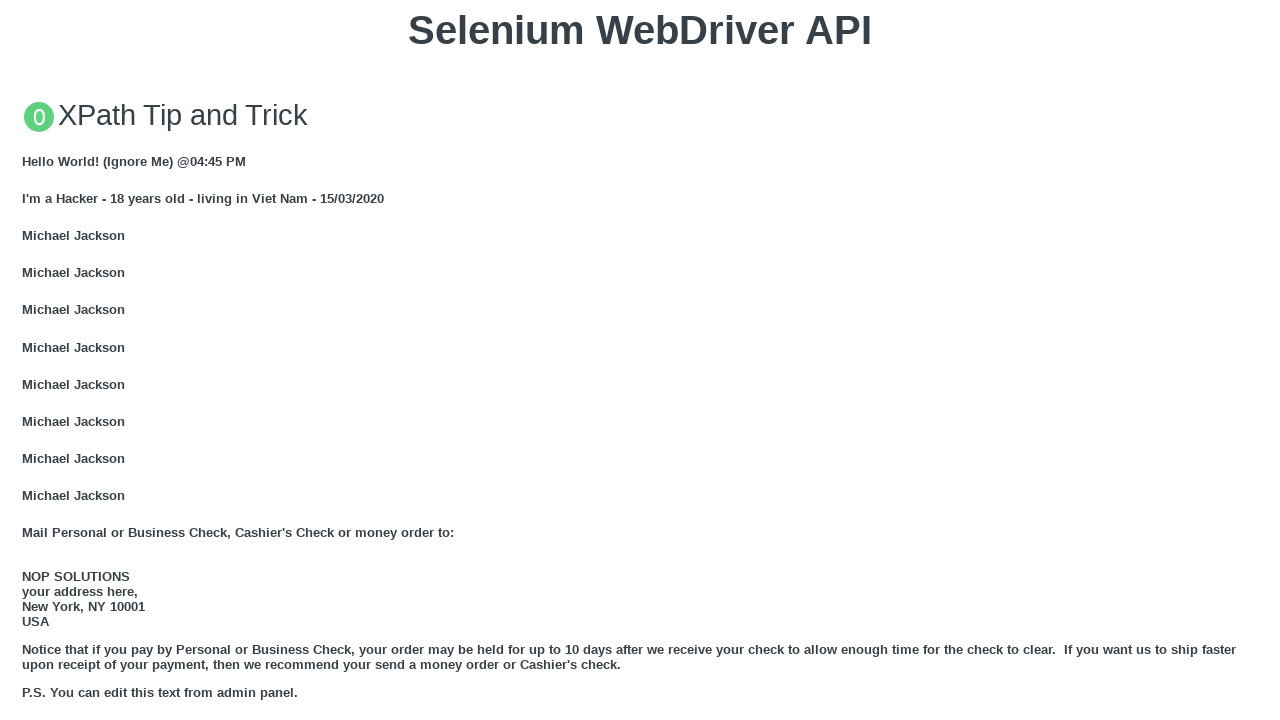

Set up dialog handler to dismiss confirm alerts
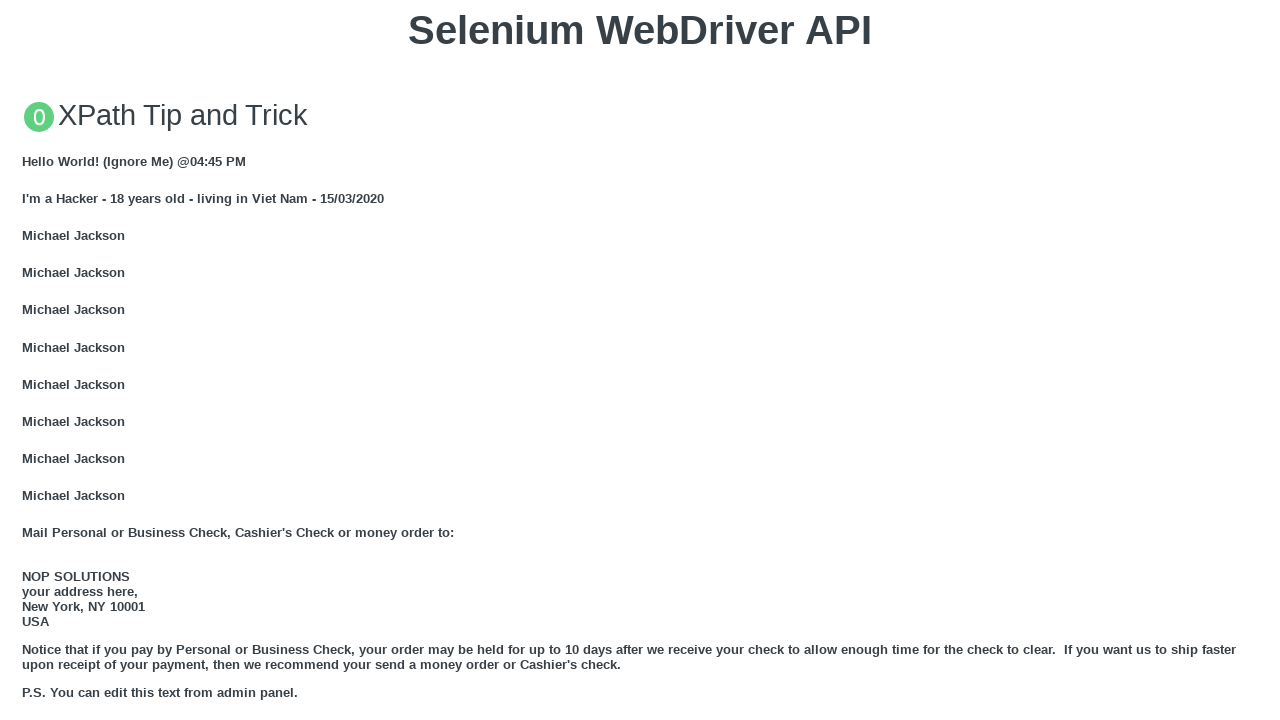

Clicked 'Click for JS Confirm' button to trigger confirm dialog at (640, 360) on xpath=//button[text()='Click for JS Confirm']
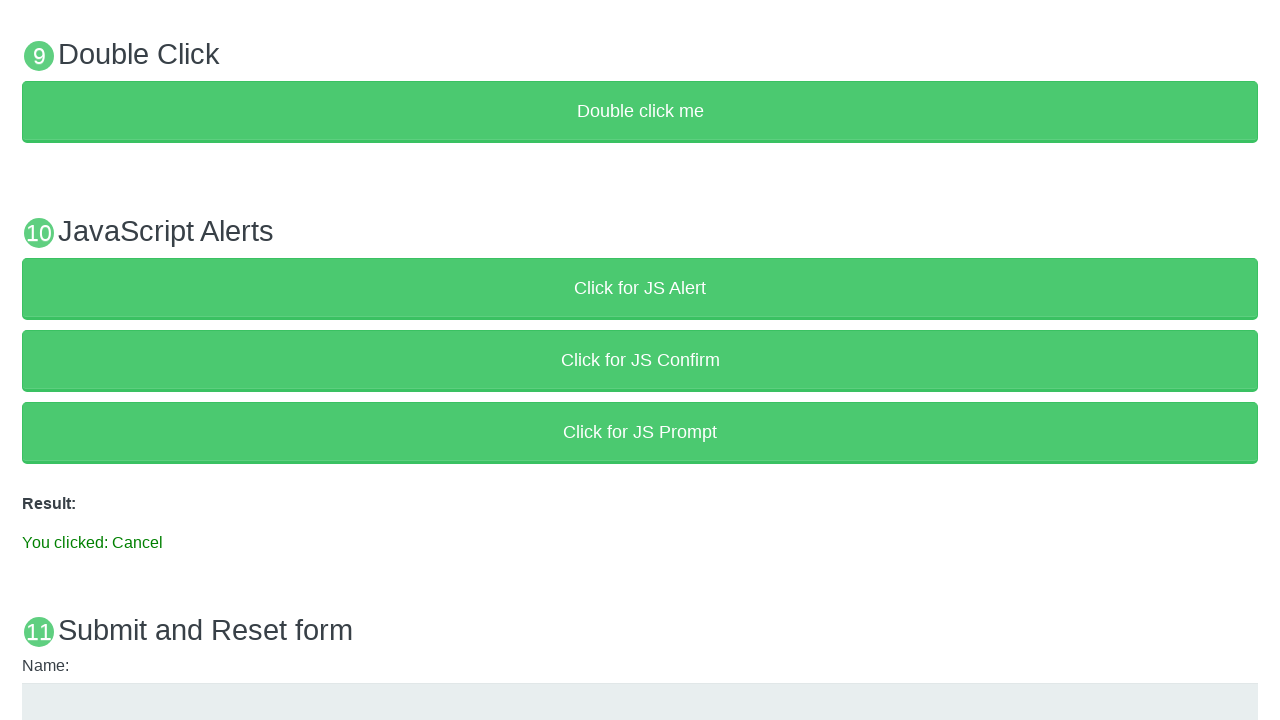

Result message element appeared
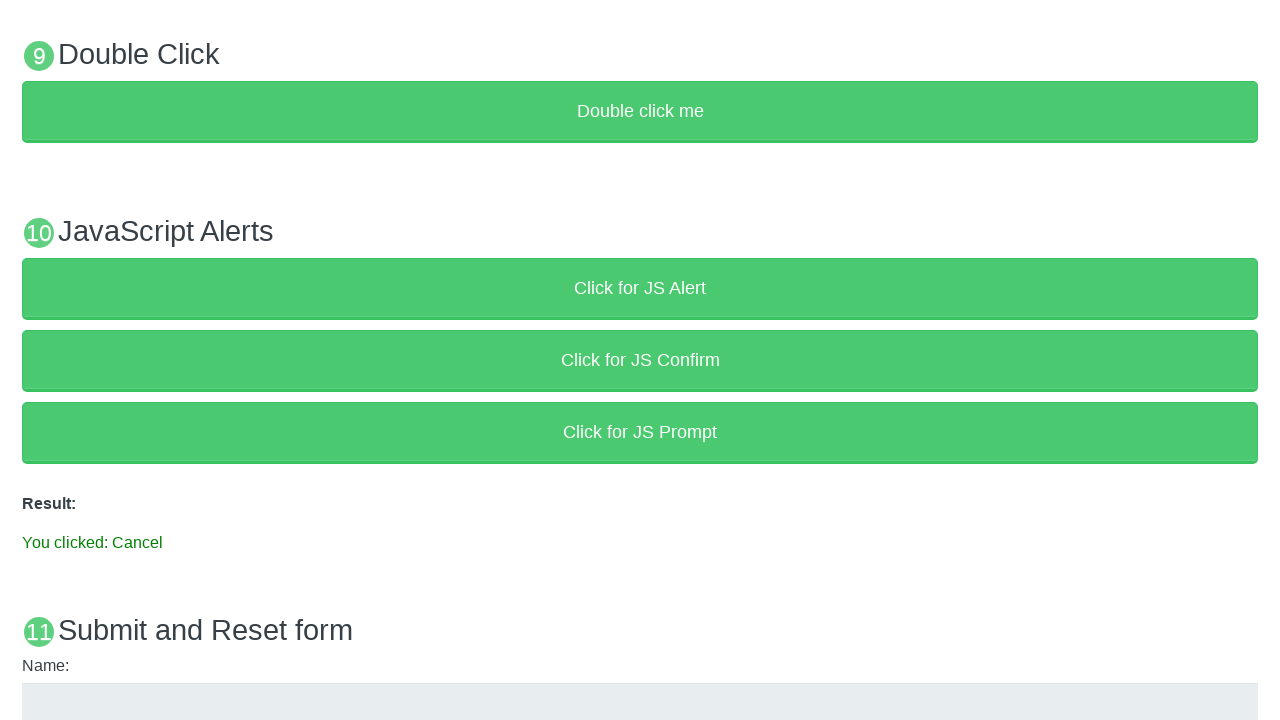

Verified result message shows 'You clicked: Cancel'
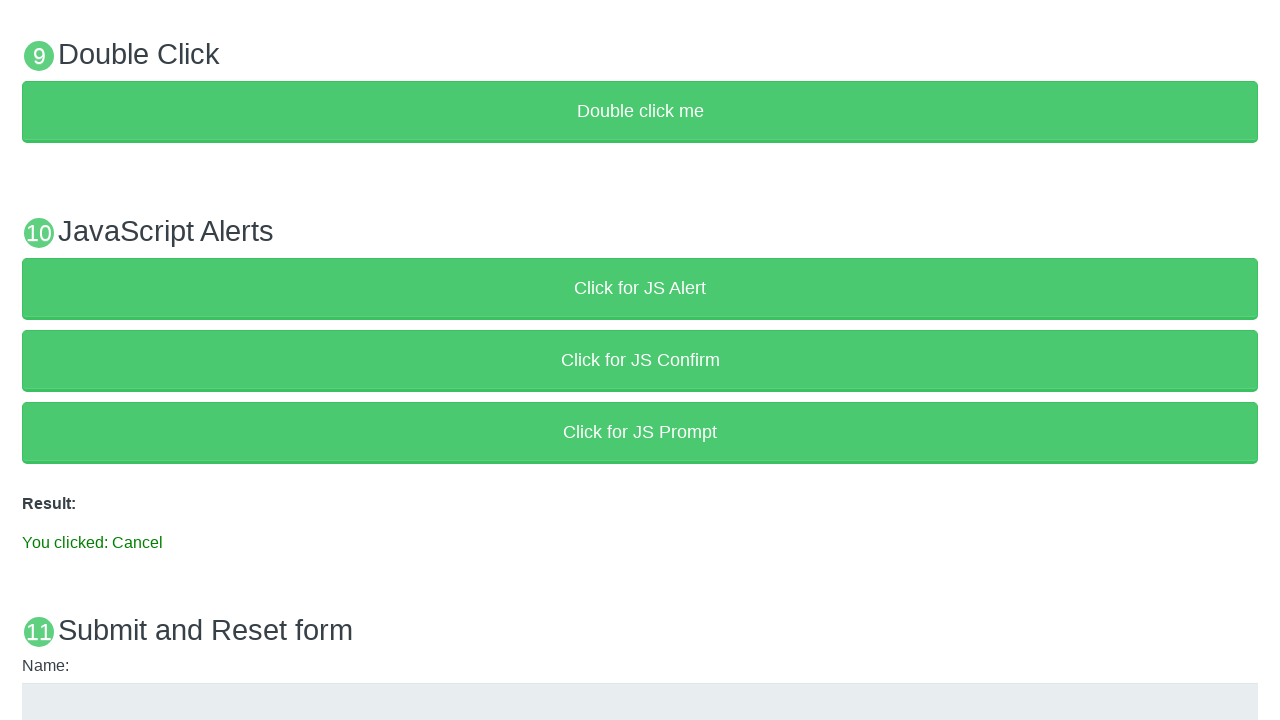

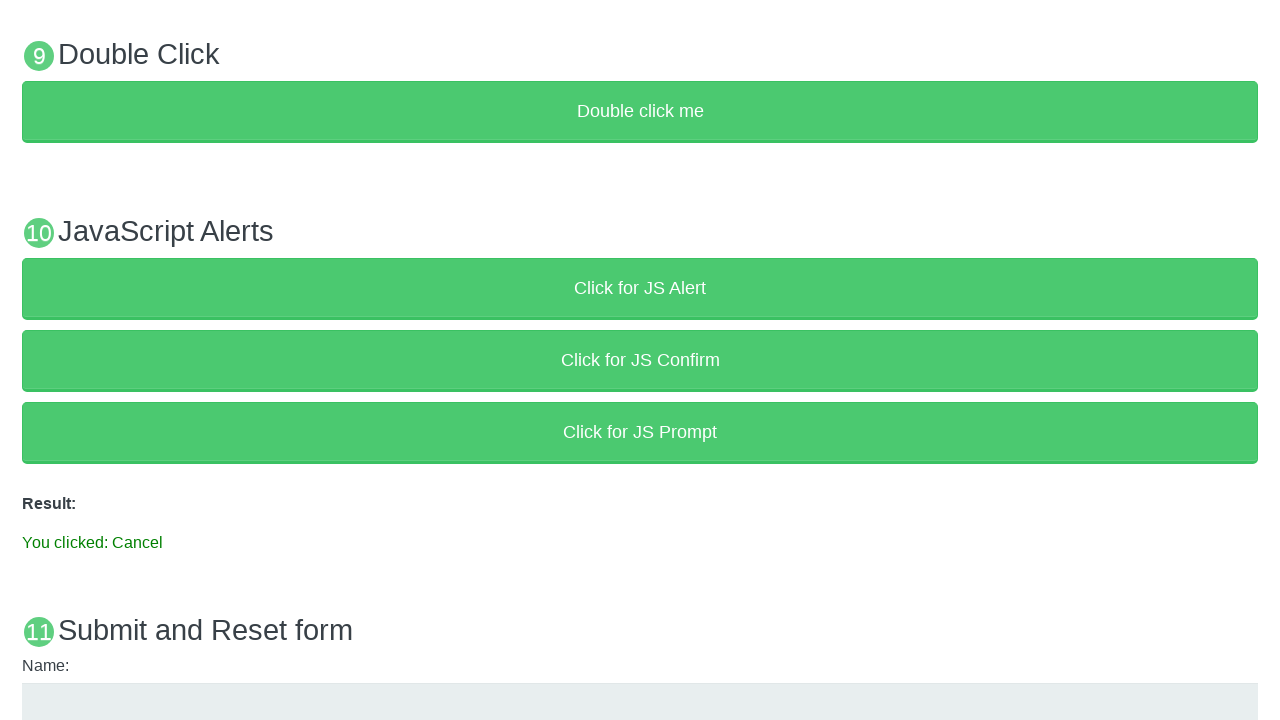